Tests triangle identification with sides 3, 5, 5 which should result in "Isosceles"

Starting URL: https://testpages.eviltester.com/styled/apps/triangle/triangle001.html

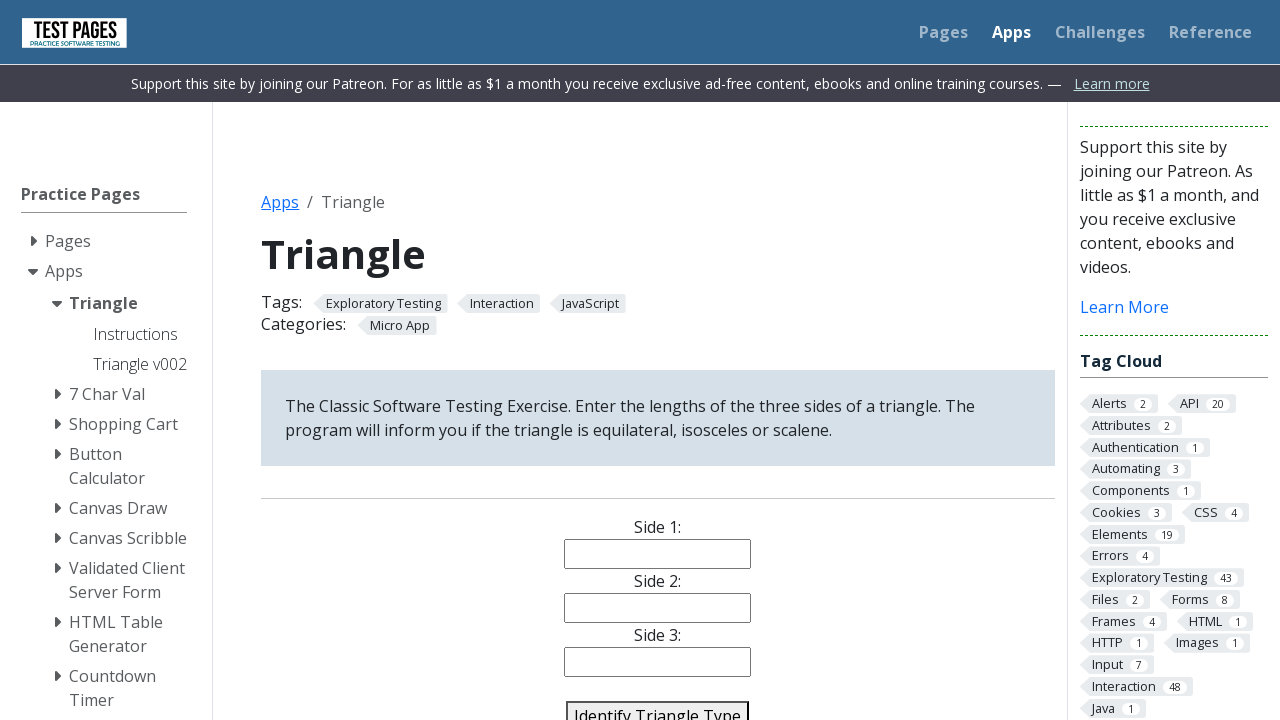

Filled side1 field with '3' on #side1
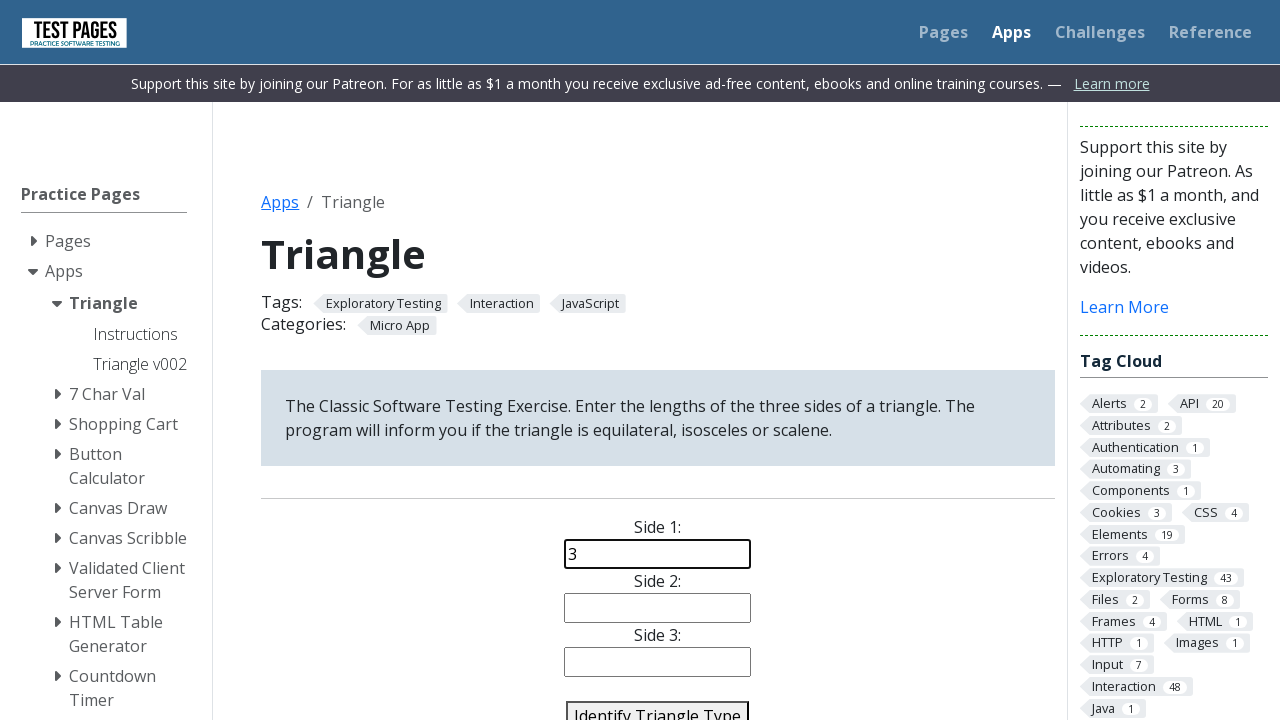

Filled side2 field with '5' on #side2
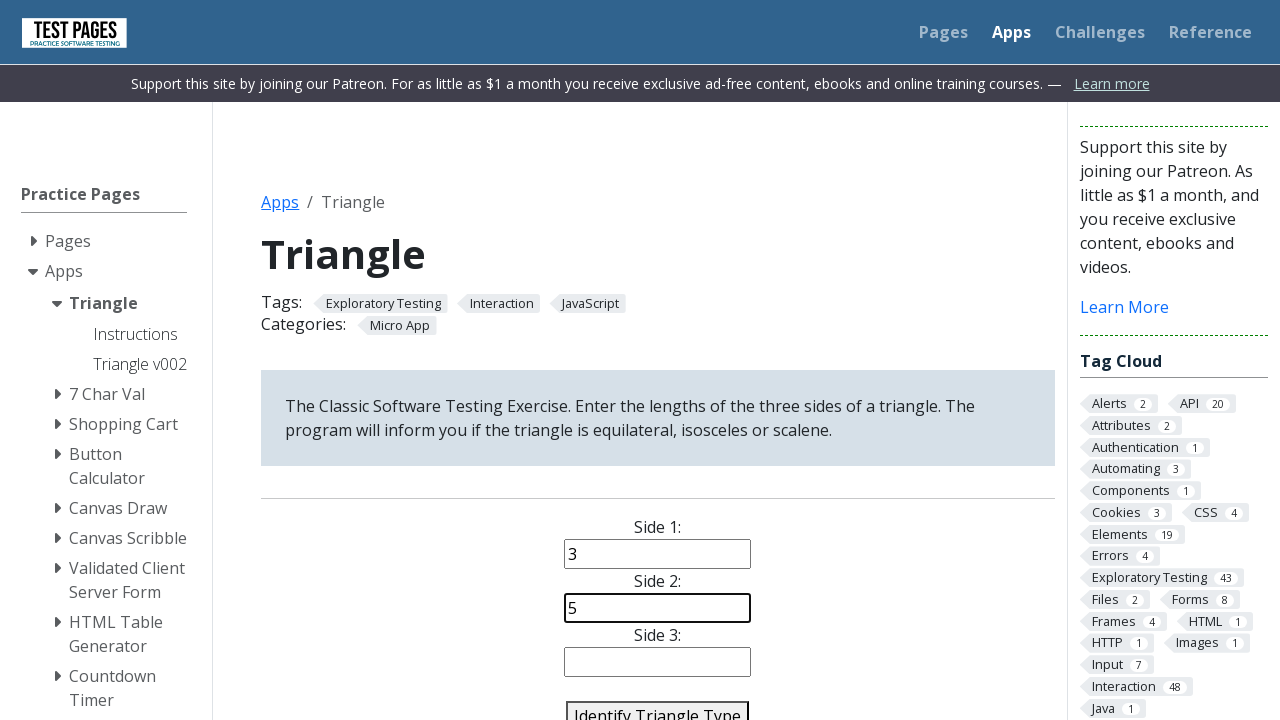

Filled side3 field with '5' on #side3
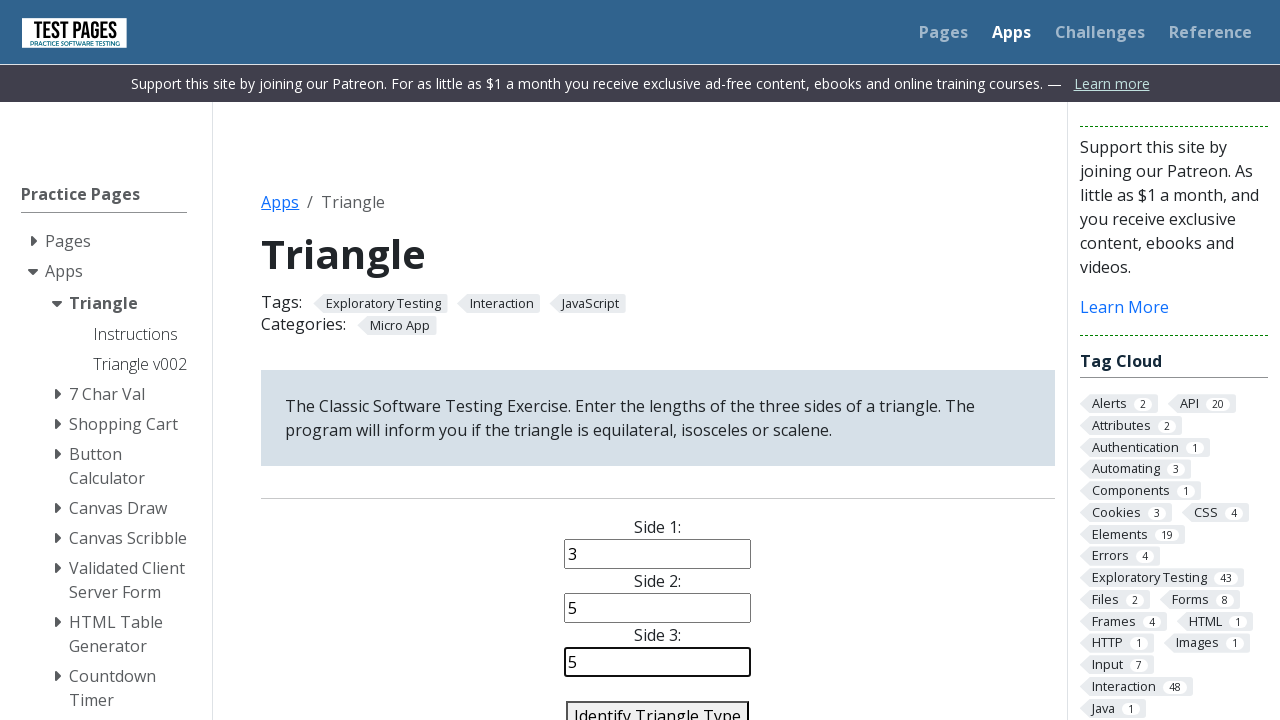

Clicked identify button to classify triangle at (658, 705) on #identify-triangle-action
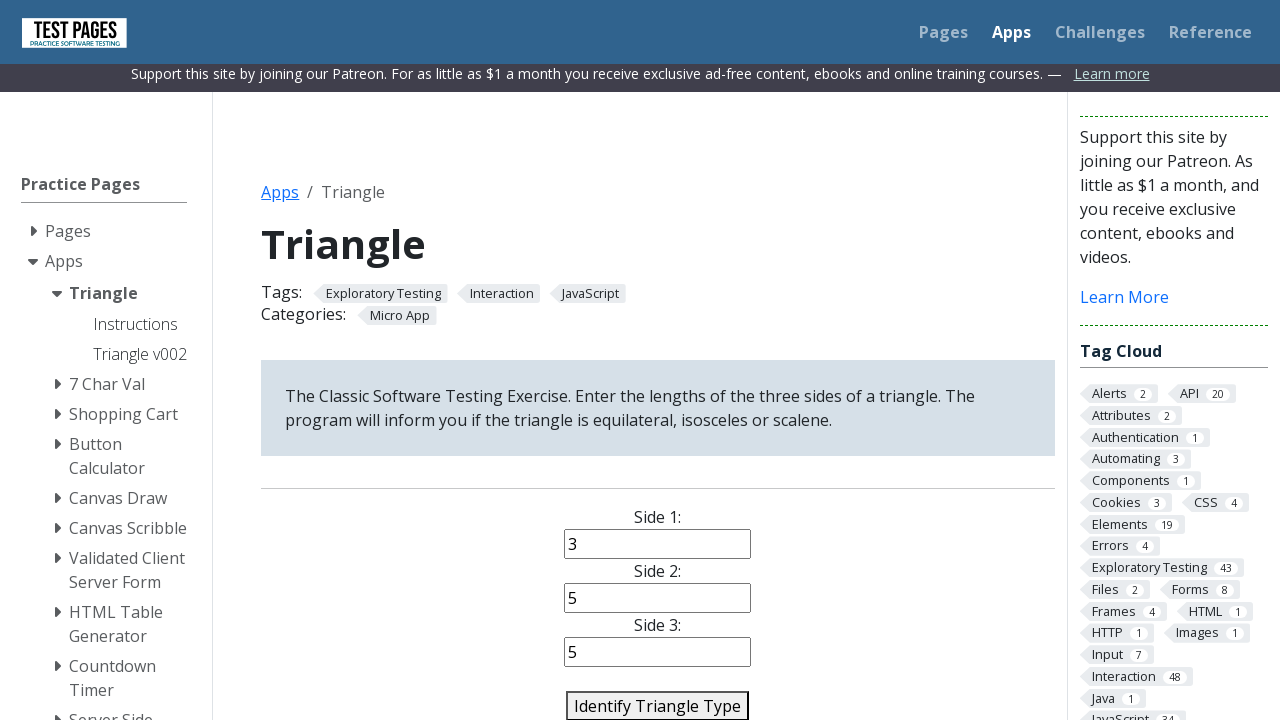

Triangle result appeared and should show 'Isosceles'
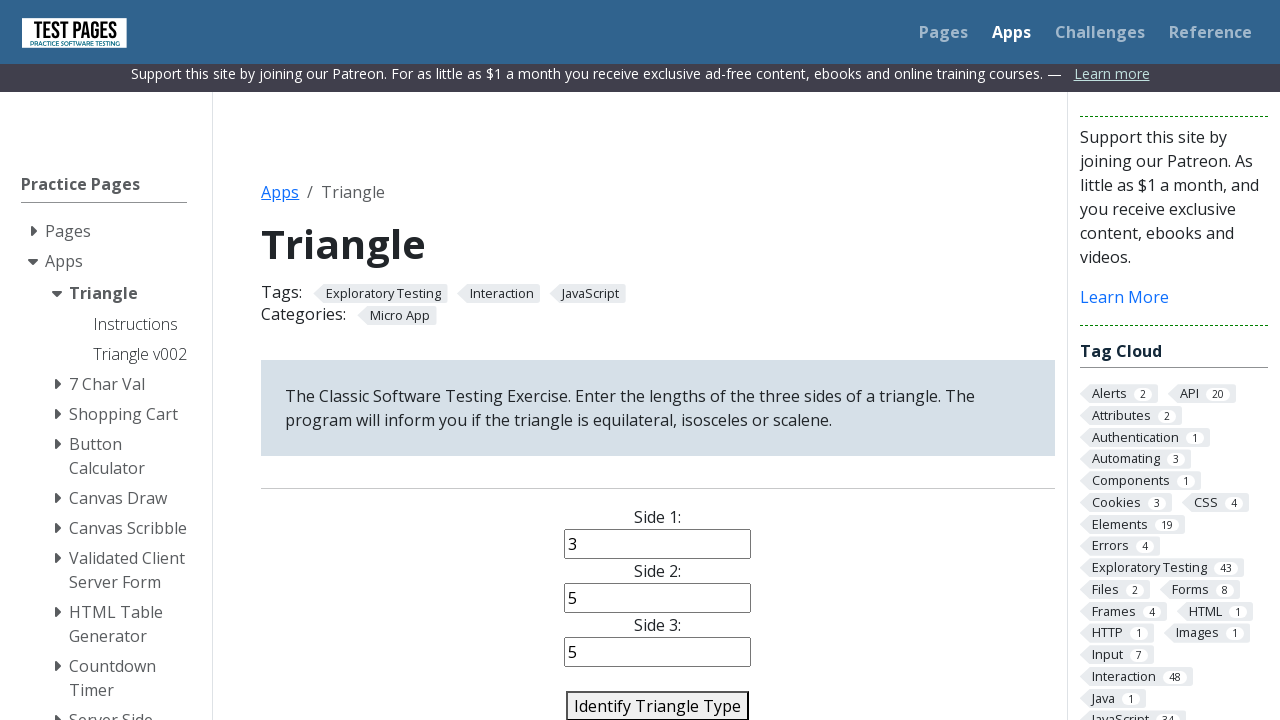

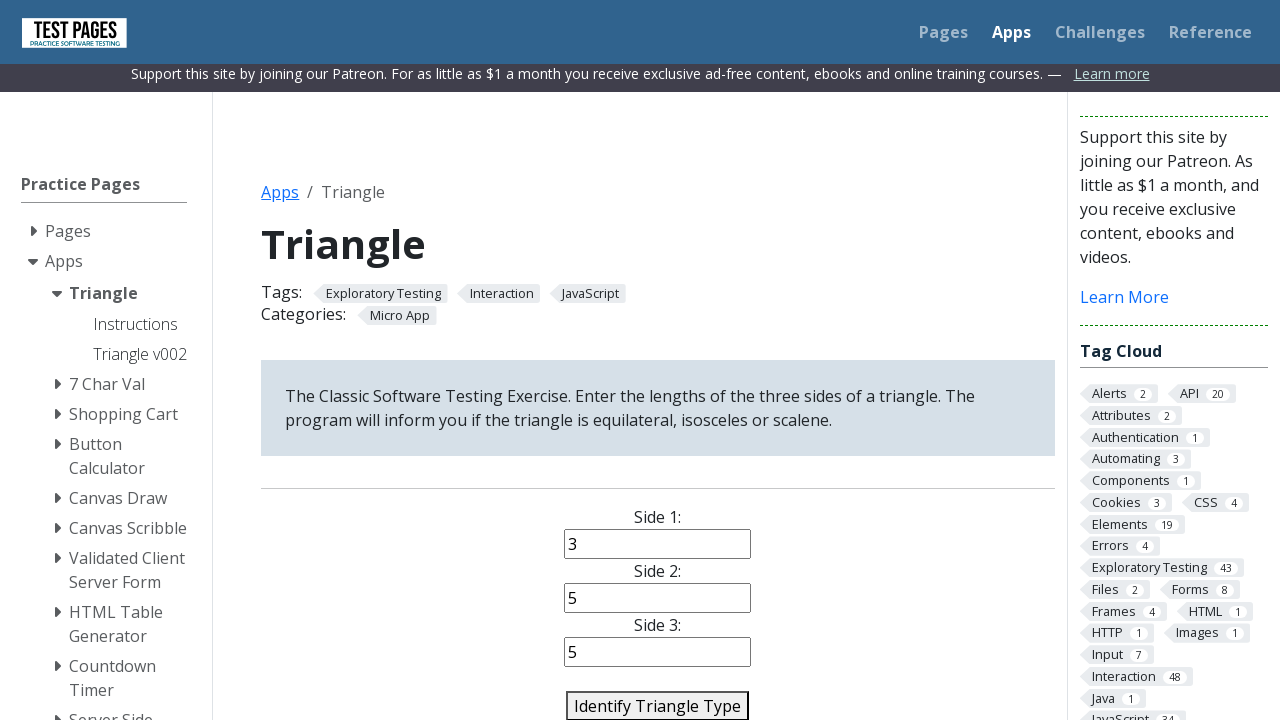